Tests interaction with a disabled radio button element by verifying its disabled state

Starting URL: https://practice.expandtesting.com/radio-buttons

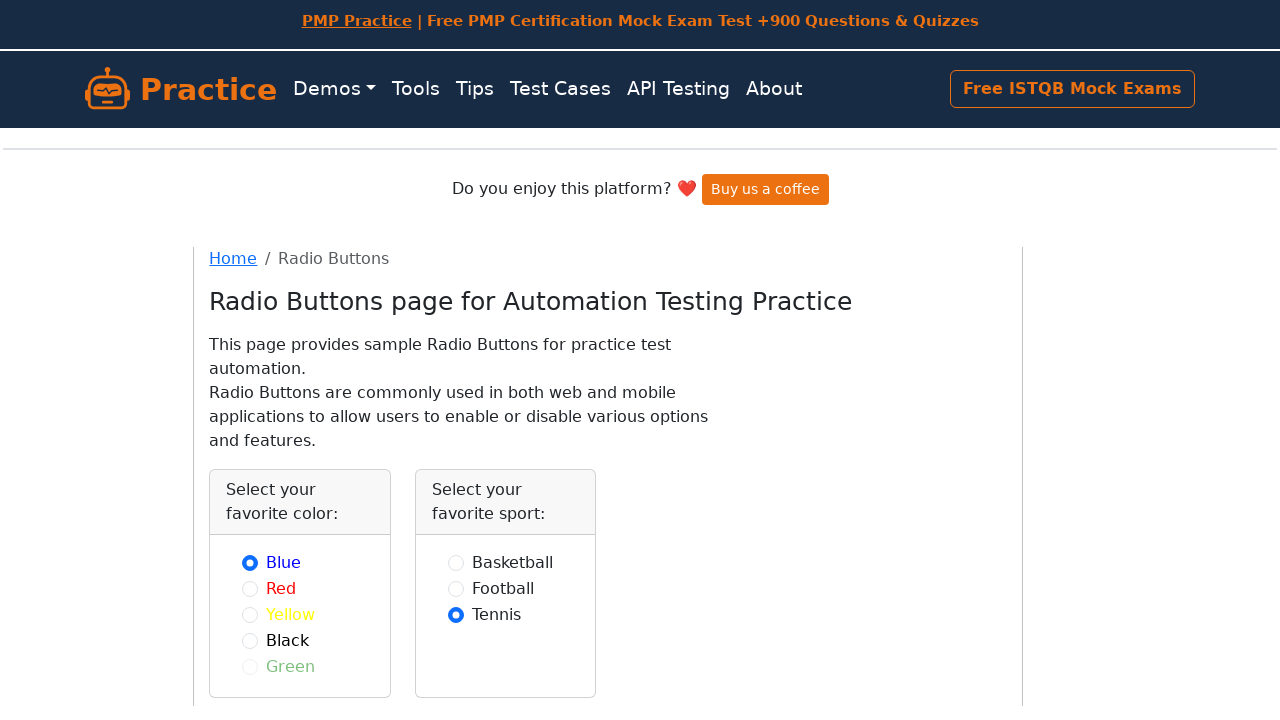

Located green radio button element by xpath
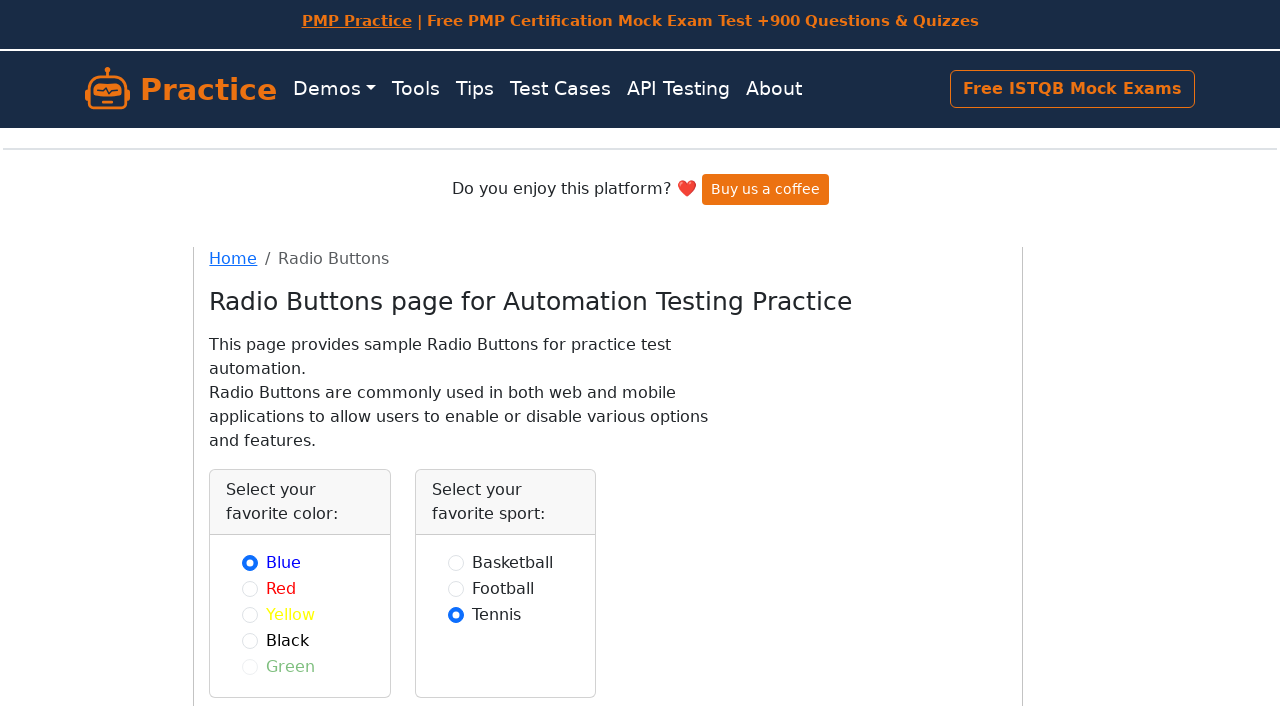

Verified that green radio button is disabled
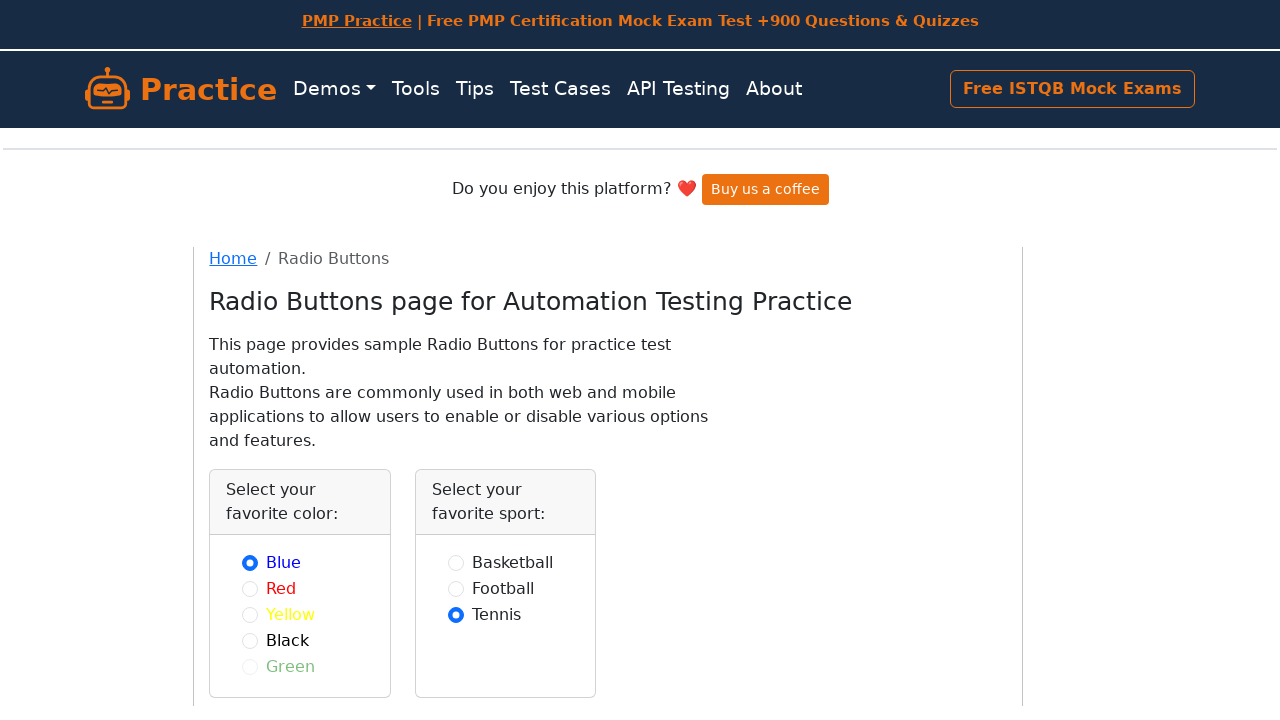

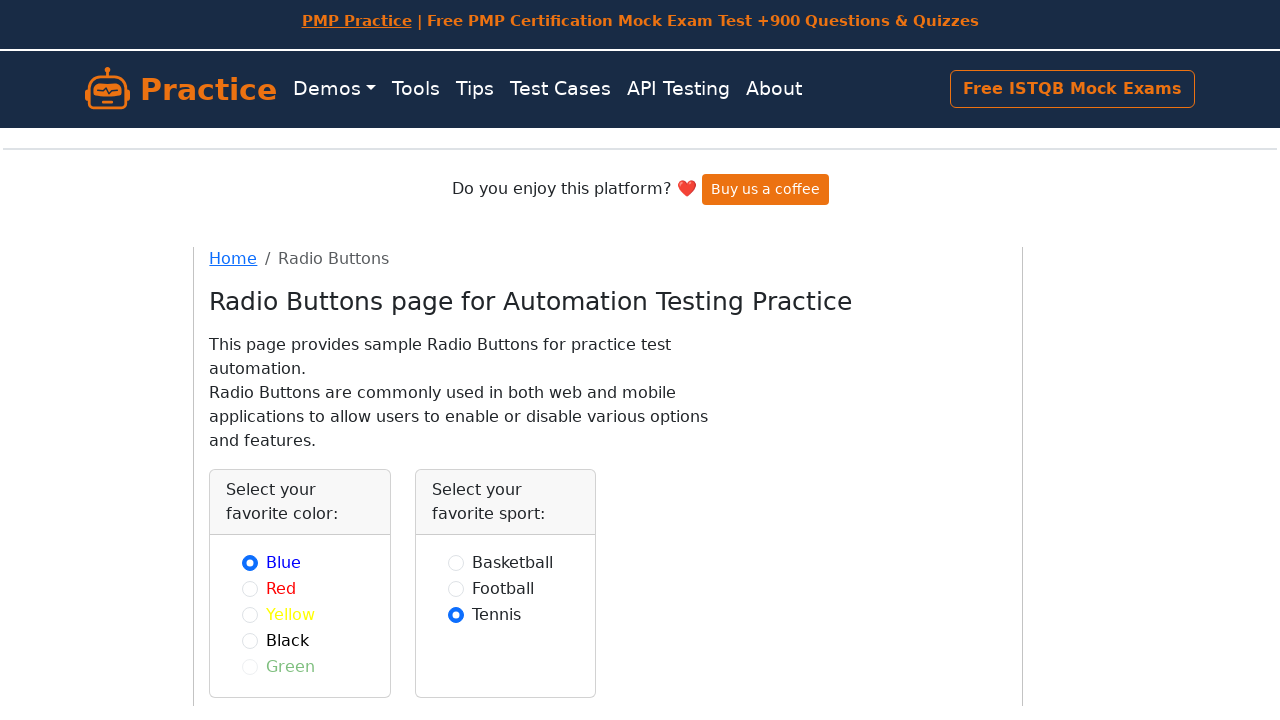